Tests that a saved change to an employee's name persists when switching between employees

Starting URL: https://devmountain-qa.github.io/employee-manager/1.2_Version/index.html

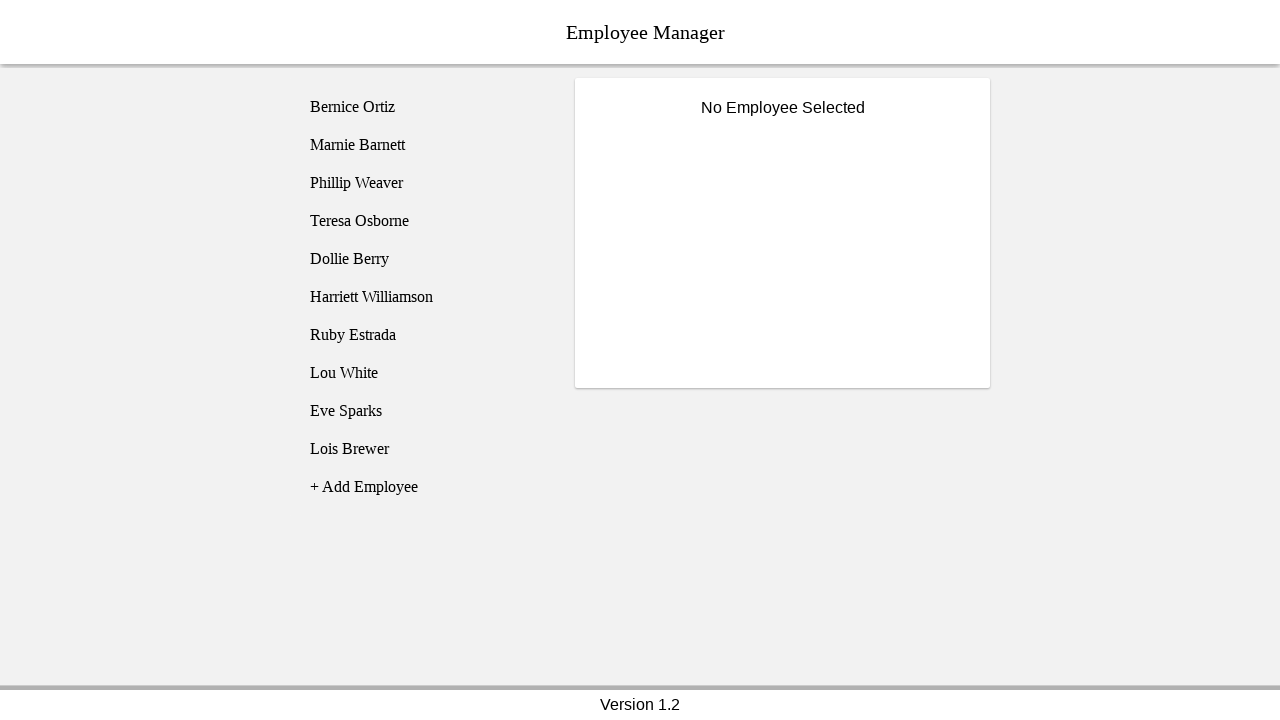

Clicked on Bernice Ortiz employee at (425, 107) on [name='employee1']
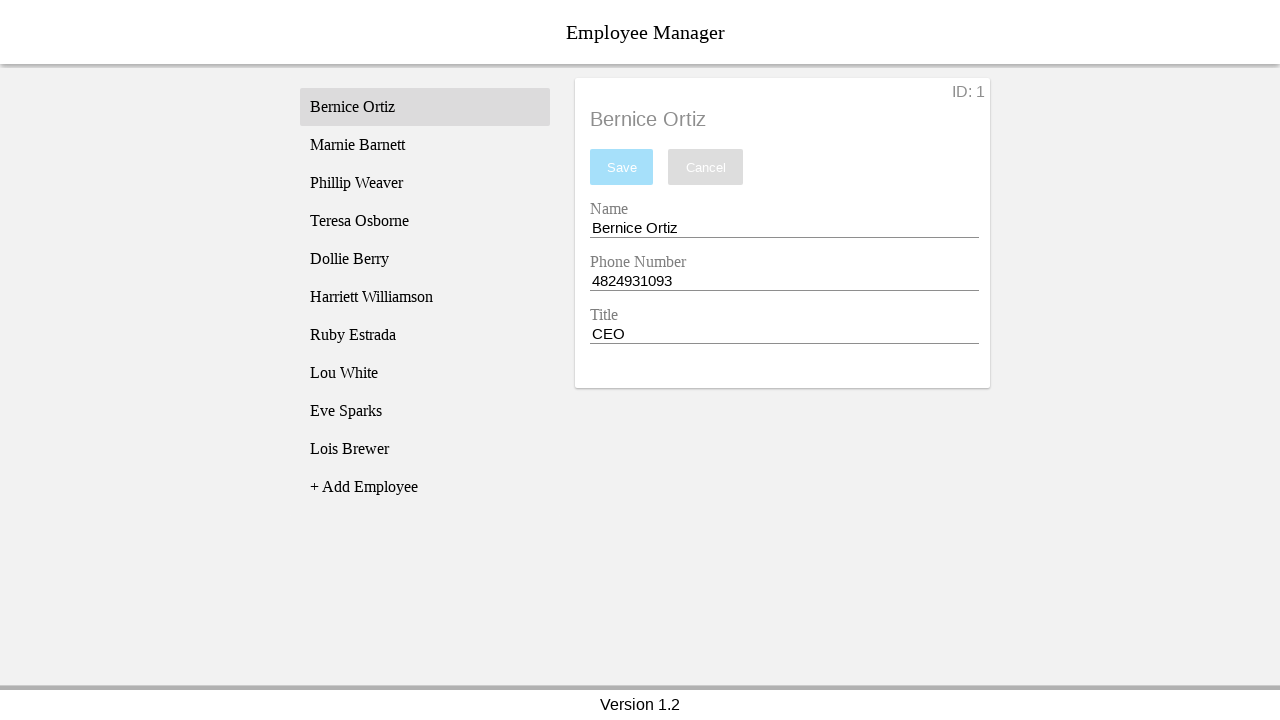

Employee title became visible
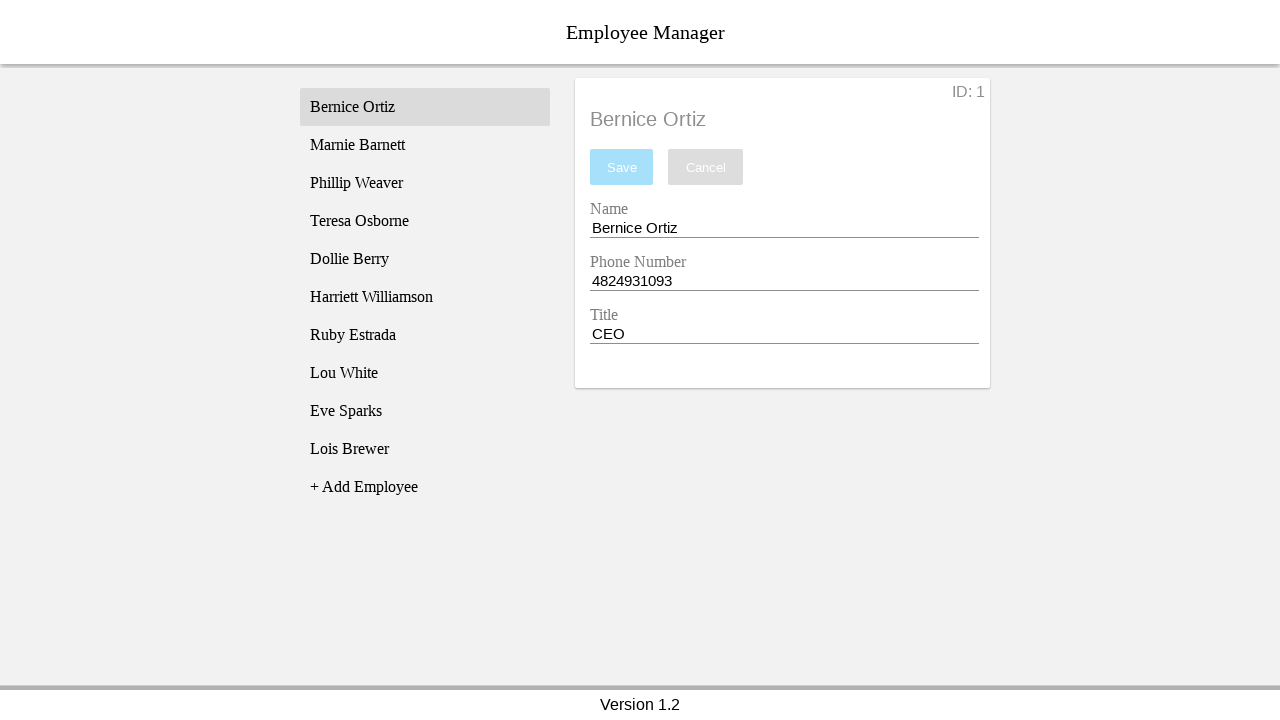

Clicked on name entry field at (784, 228) on [name='nameEntry']
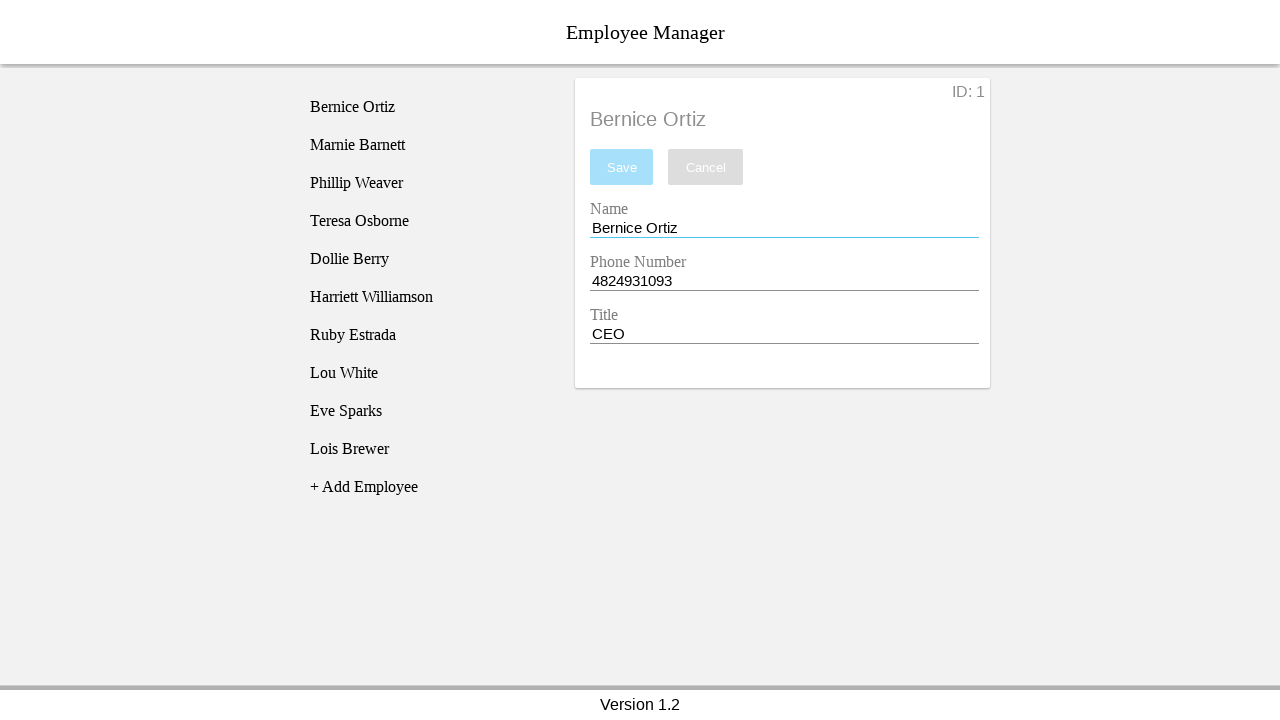

Filled name entry field with 'Test Name' on [name='nameEntry']
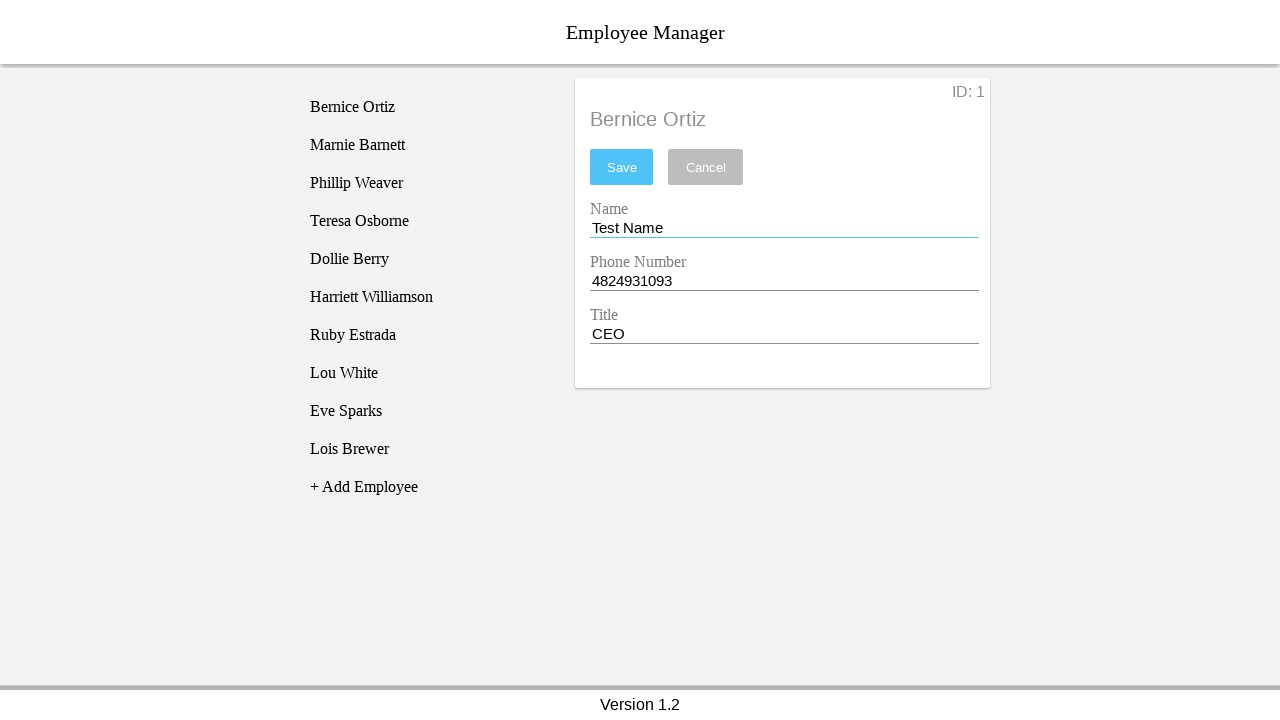

Clicked save button to save the name change at (622, 167) on #saveBtn
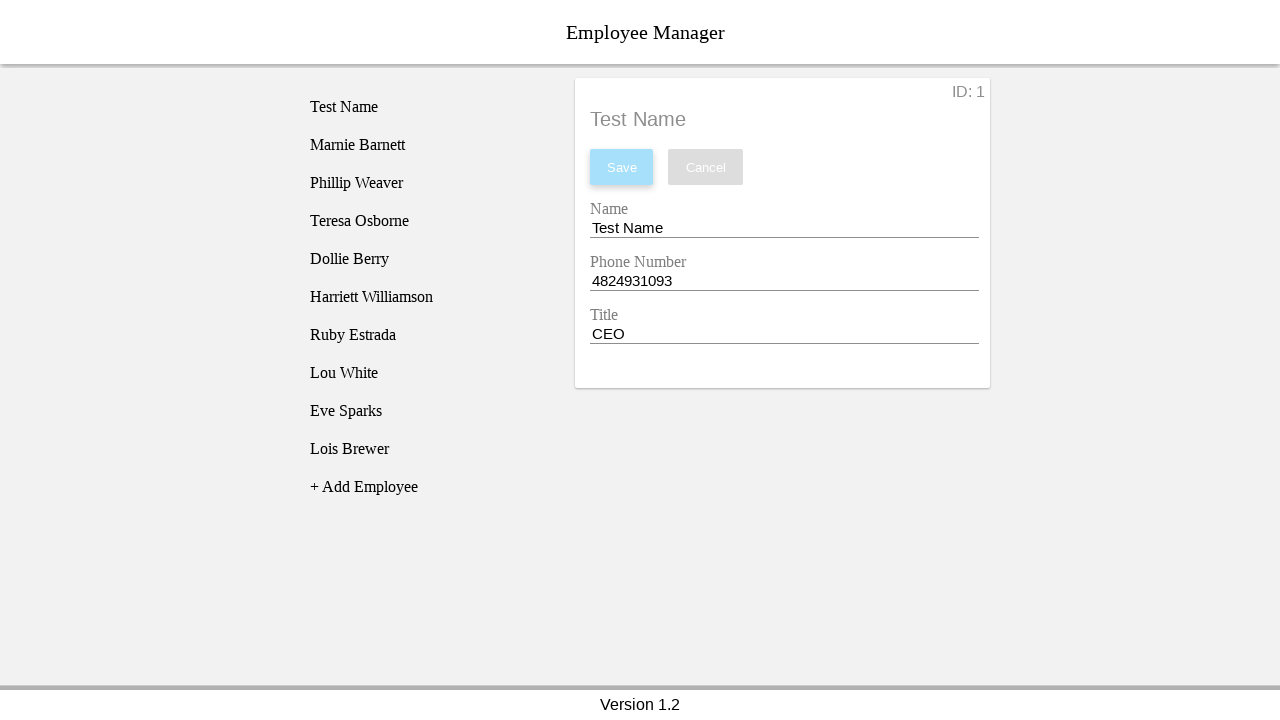

Clicked on Phillip Weaver employee at (425, 183) on [name='employee3']
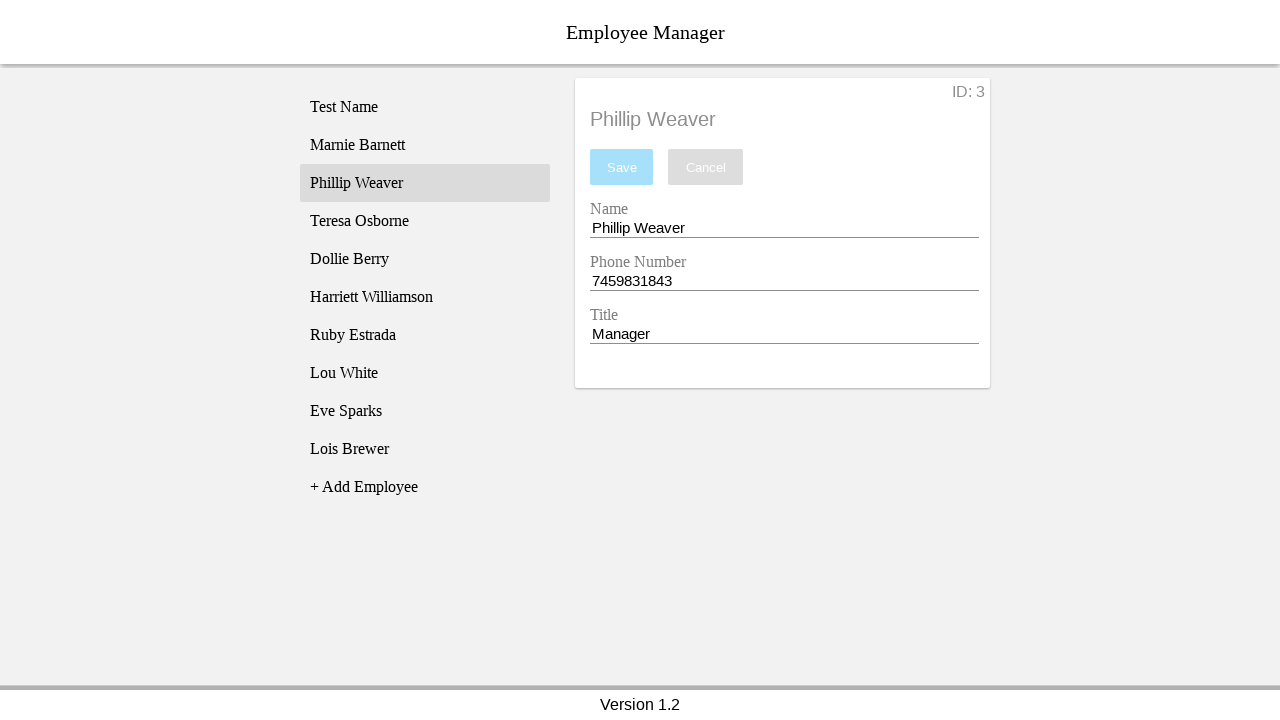

Phillip Weaver's name displayed in employee title
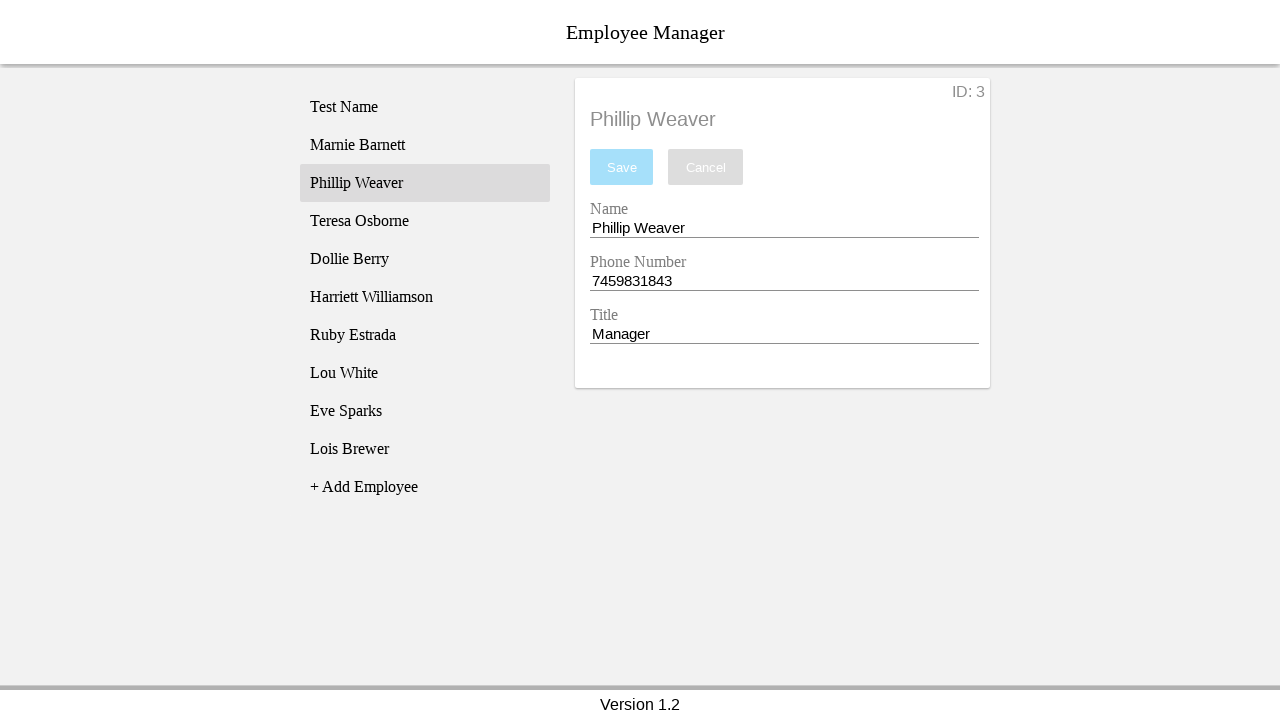

Clicked back on Bernice Ortiz employee record at (425, 107) on [name='employee1']
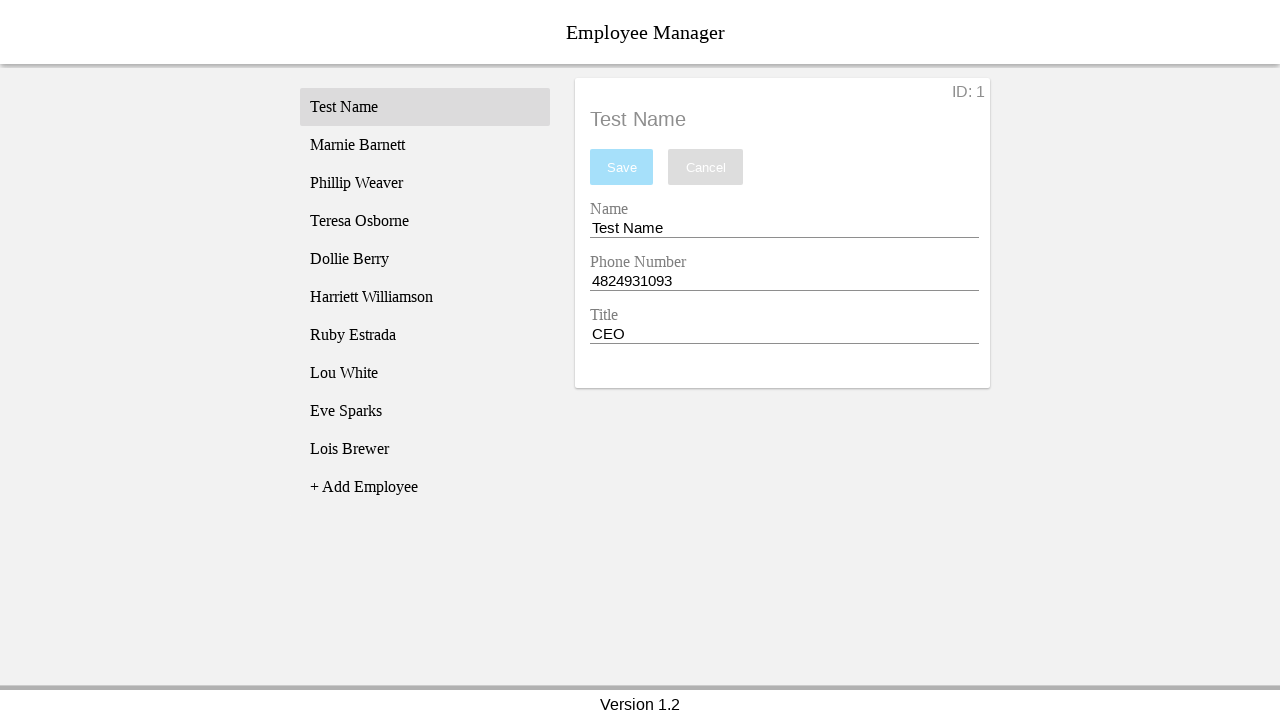

Verified that the saved name 'Test Name' persists on Bernice's record
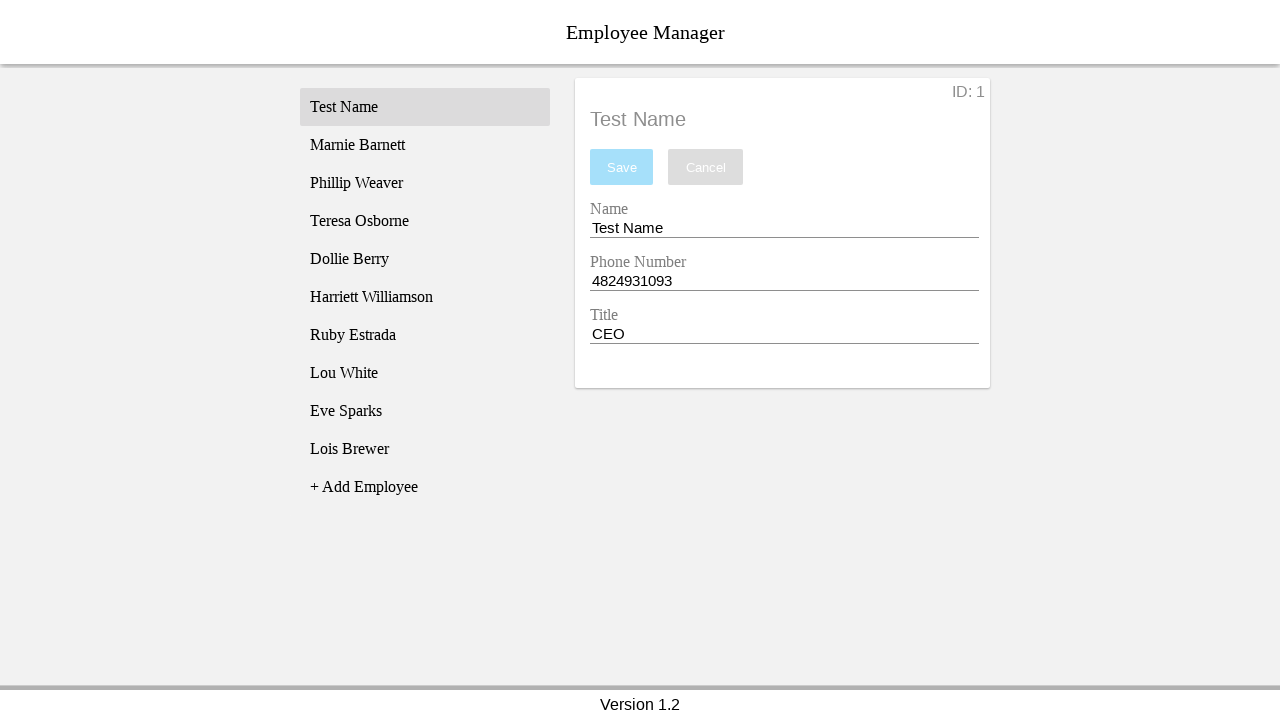

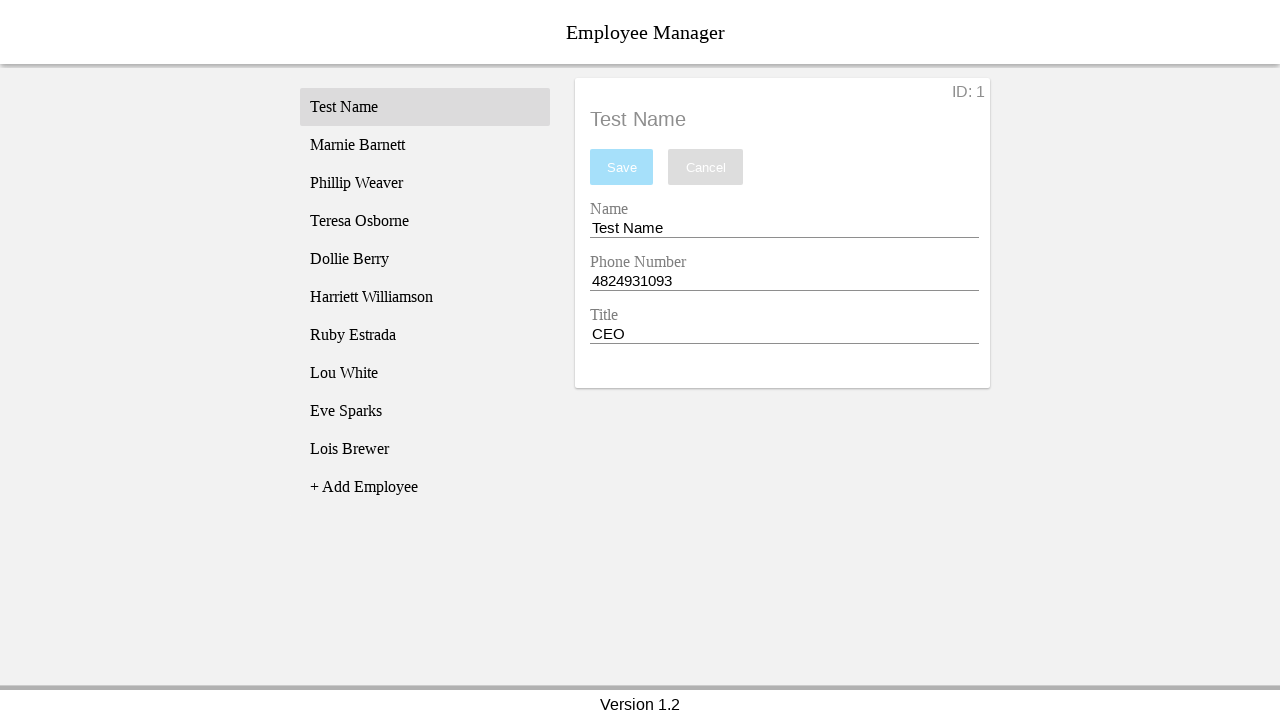